Tests nested iframe handling by navigating to an iframe demo page, reading default credentials from an outer frame, switching to an inner frame, and filling out a signup form with those credentials.

Starting URL: https://demoapps.qspiders.com/

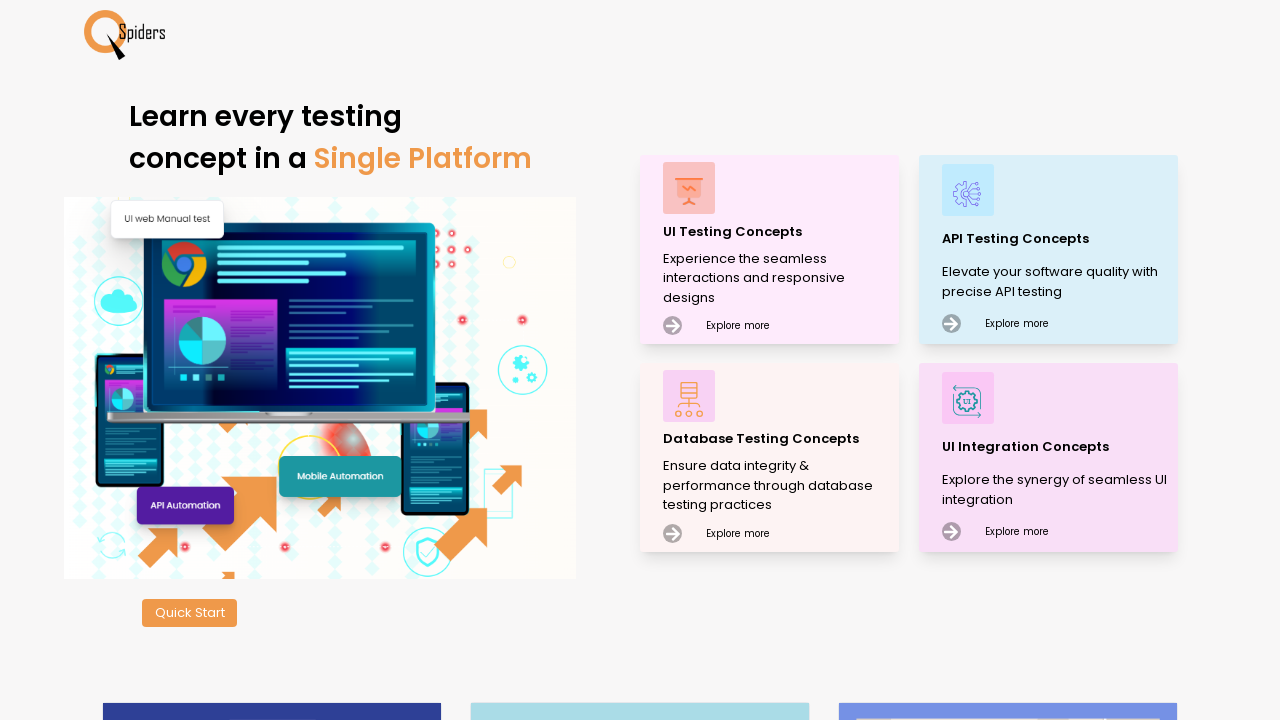

Clicked on demos section navigation text at (778, 279) on xpath=//p[text()='Experience the seamless interactions and responsive designs']
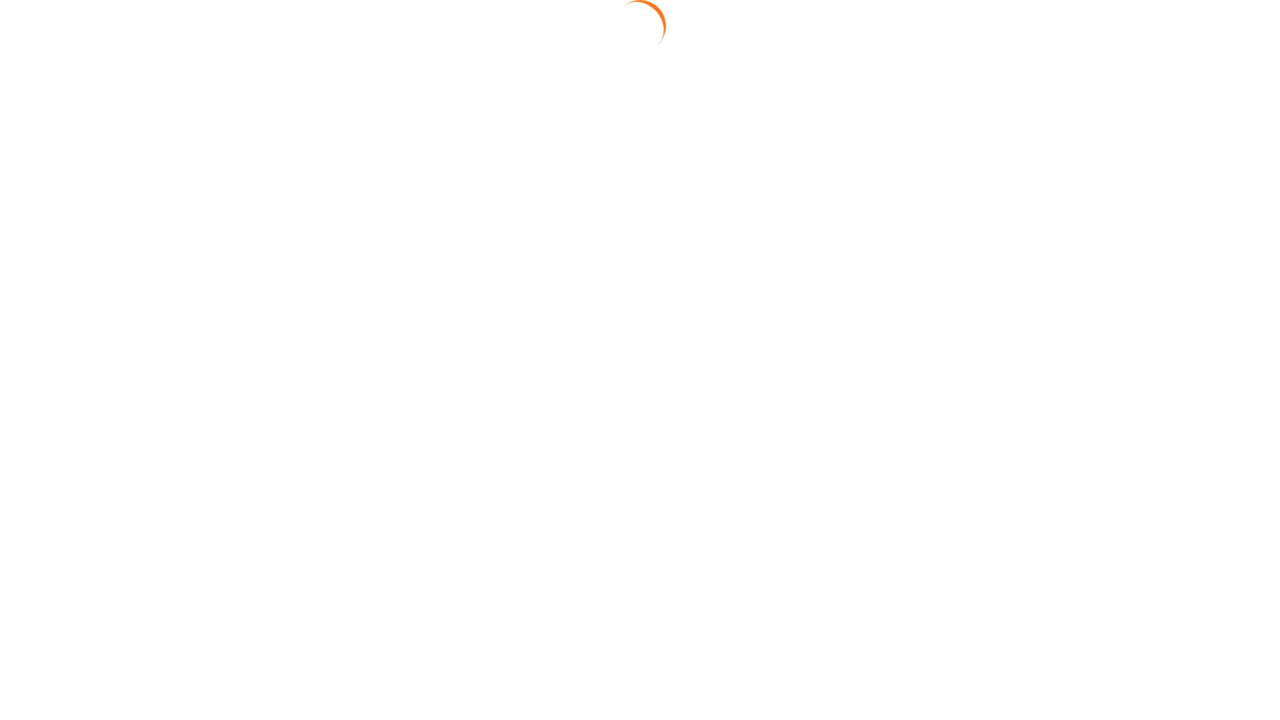

Clicked on Frames section at (42, 637) on xpath=//section[text()='Frames']
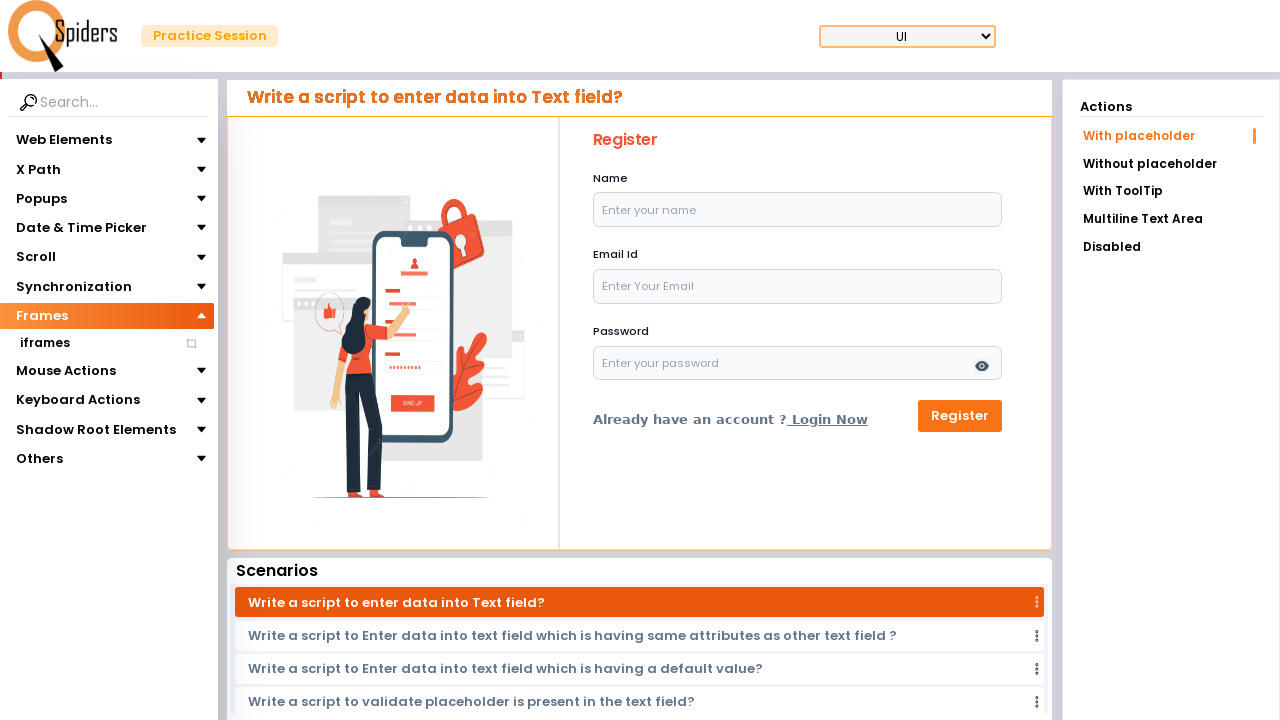

Clicked on iframes subsection at (44, 343) on xpath=//section[text()='iframes']
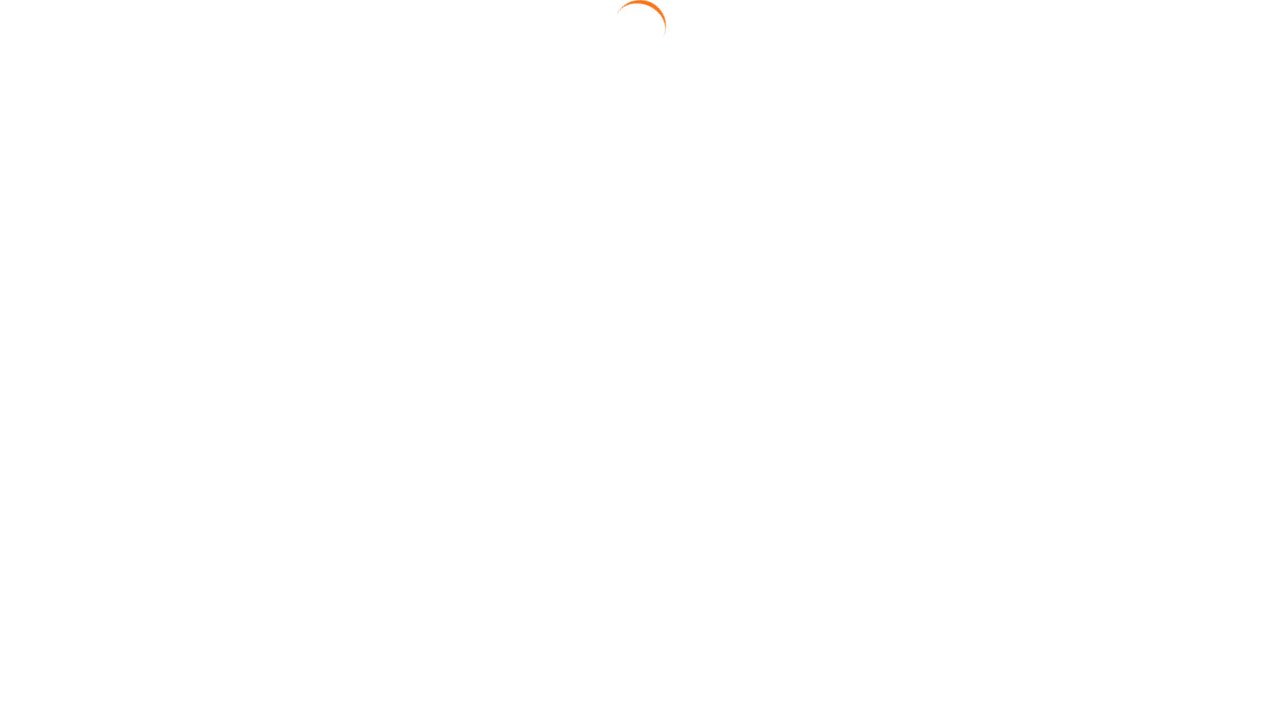

Clicked on Nested iframe link at (1171, 162) on text=Nested iframe
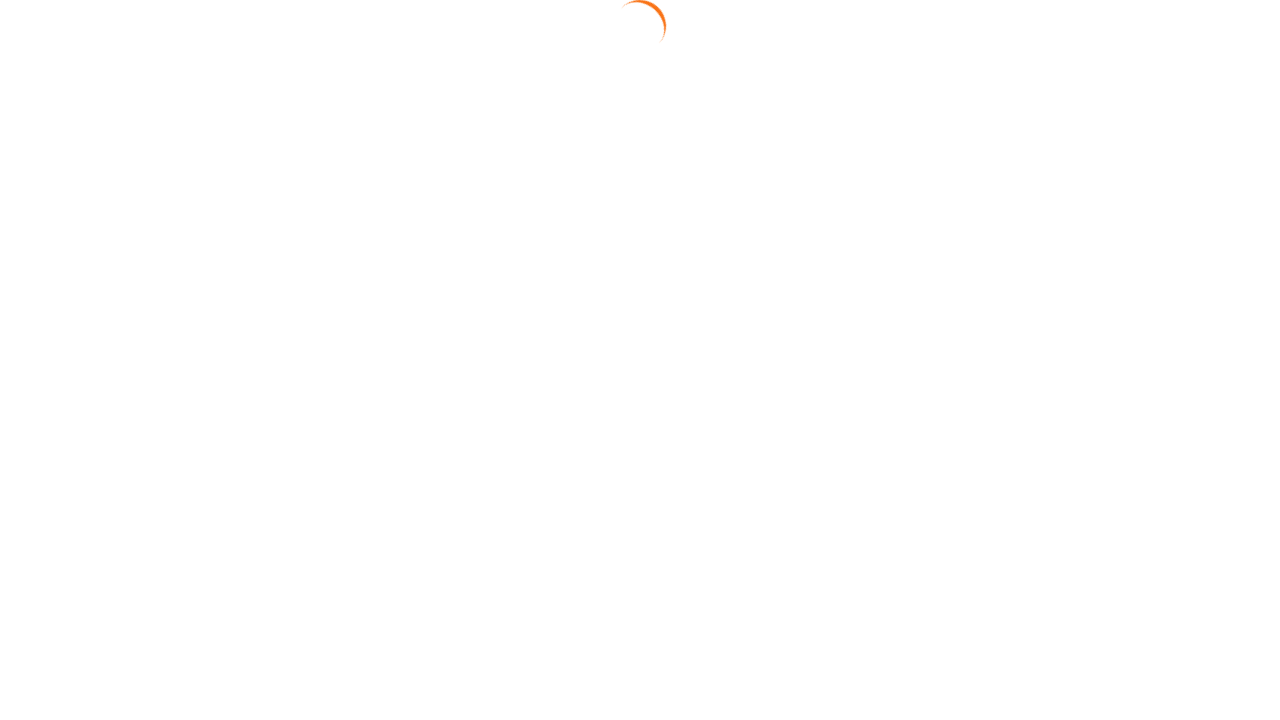

Waited 2 seconds for page to load
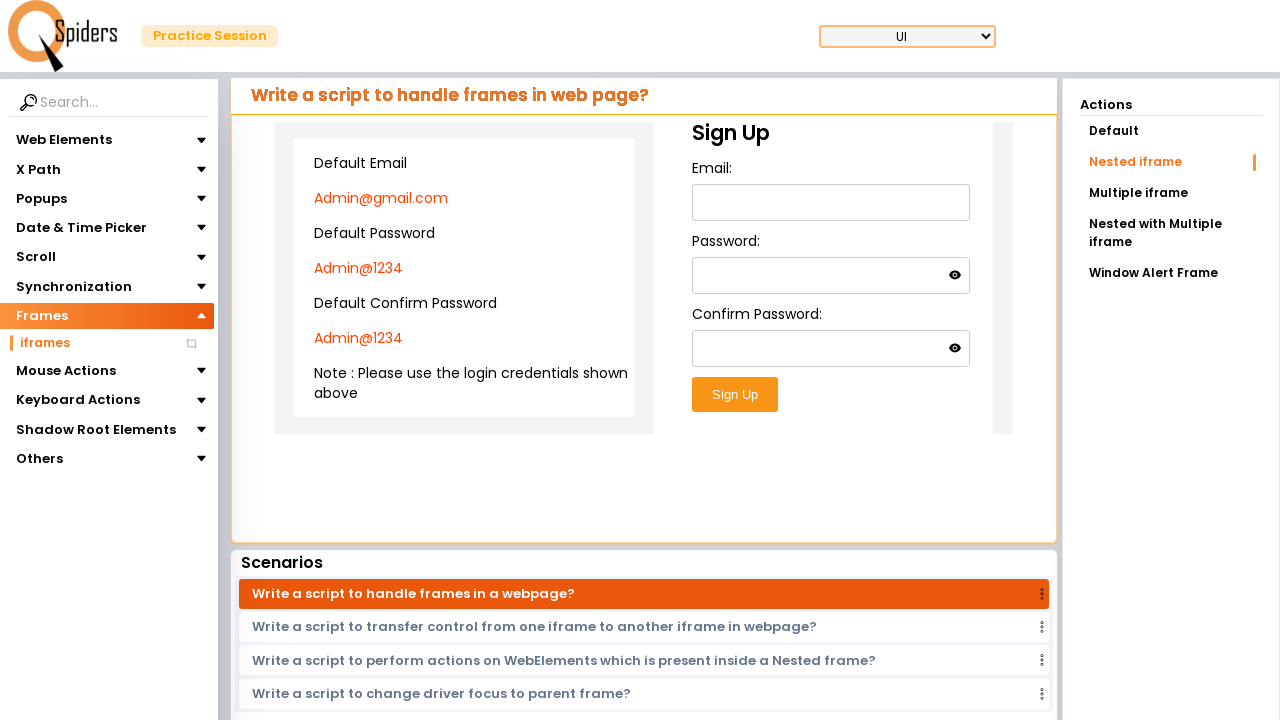

Located outer iframe
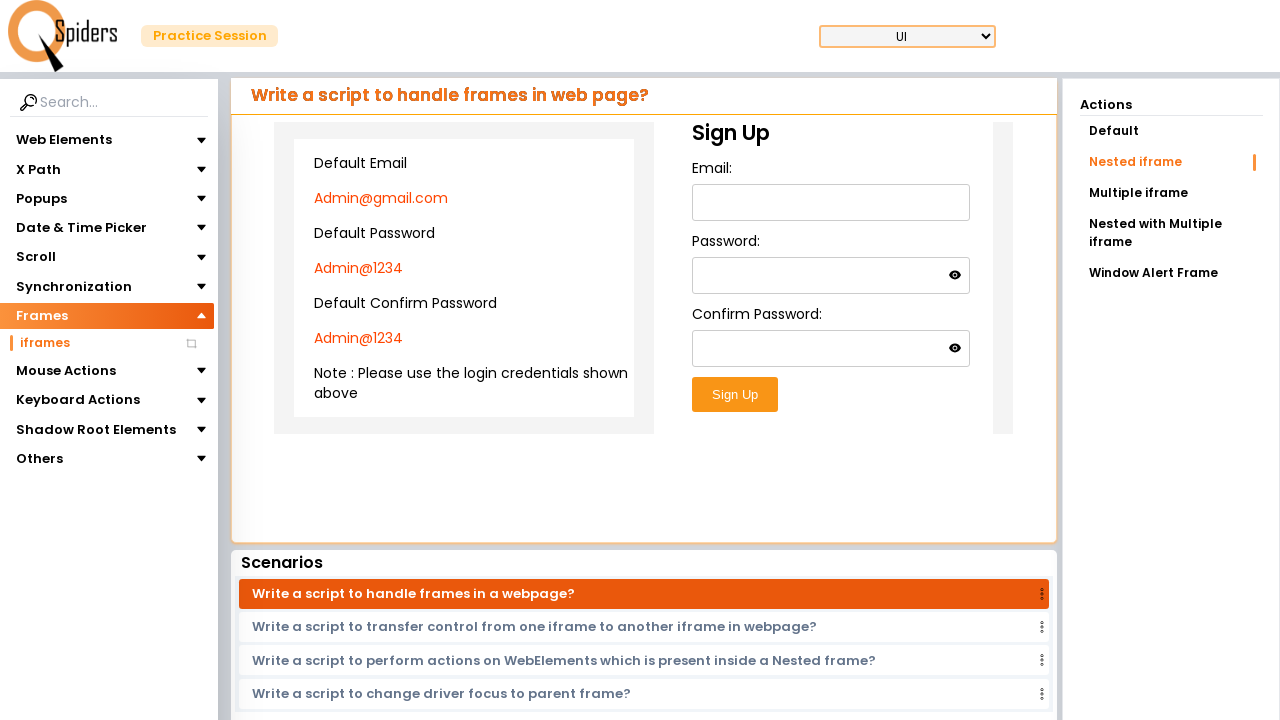

Retrieved default email from outer frame
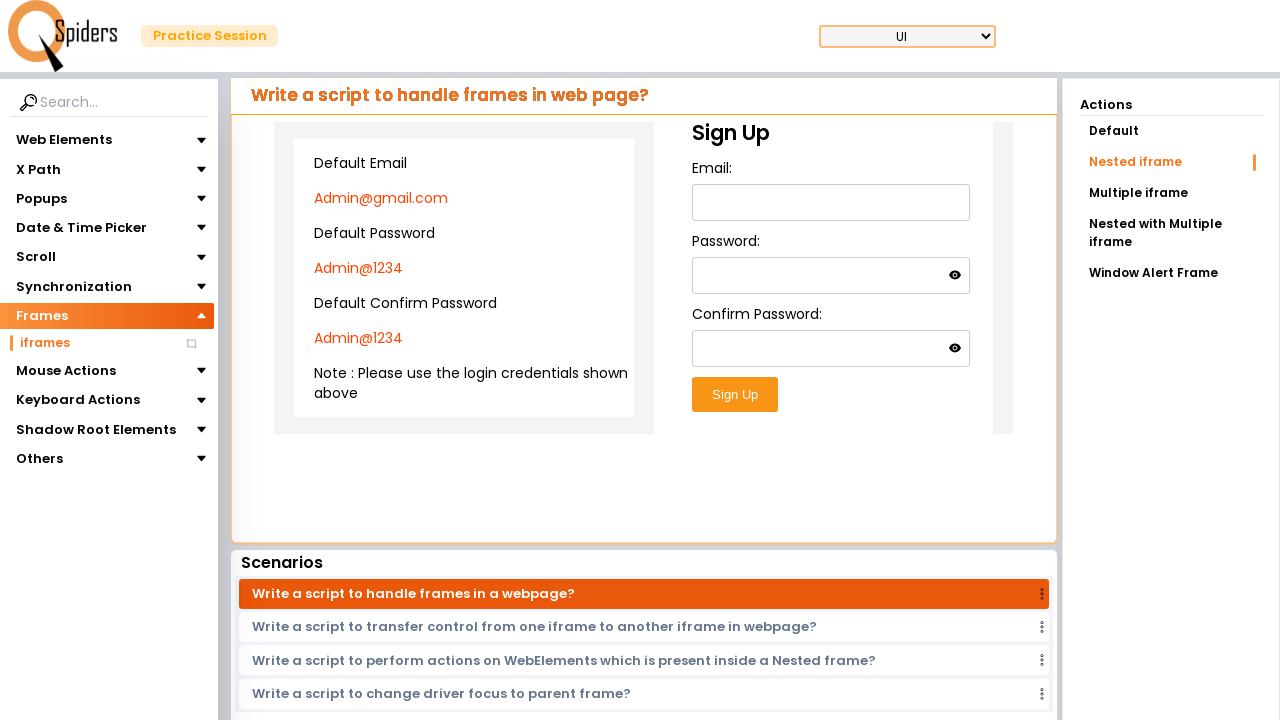

Retrieved default password from outer frame
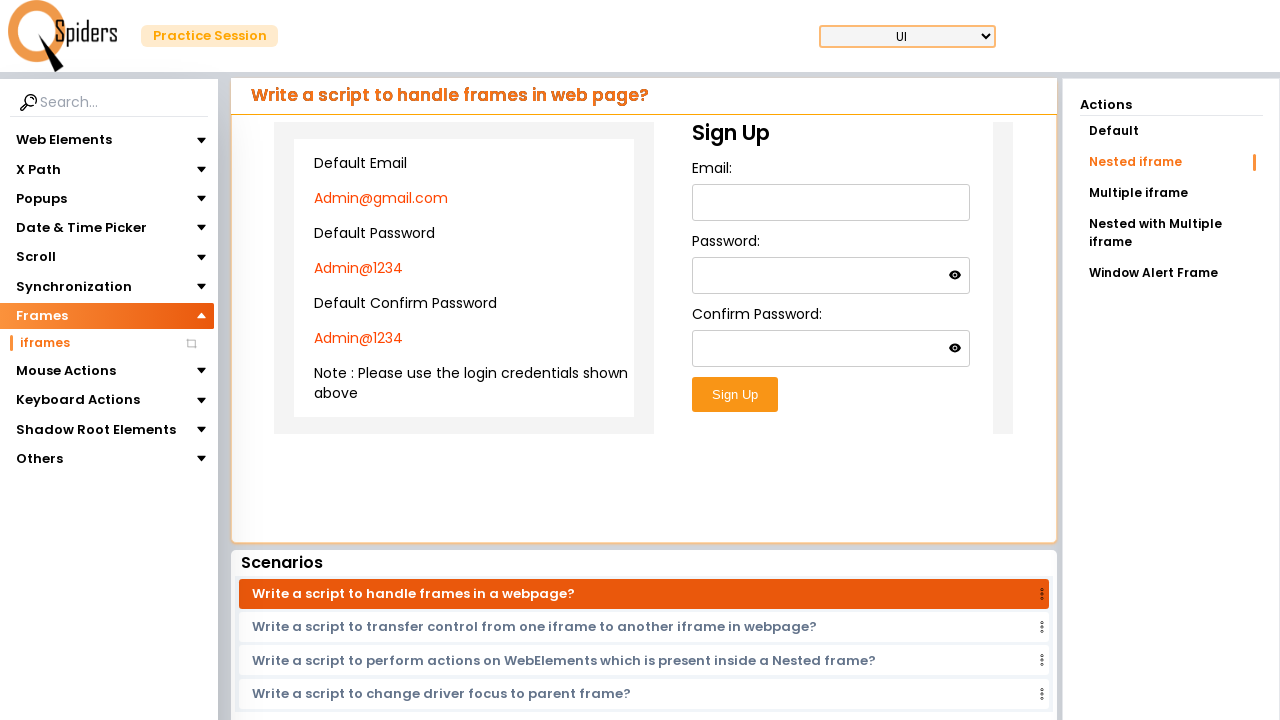

Retrieved confirm password from outer frame
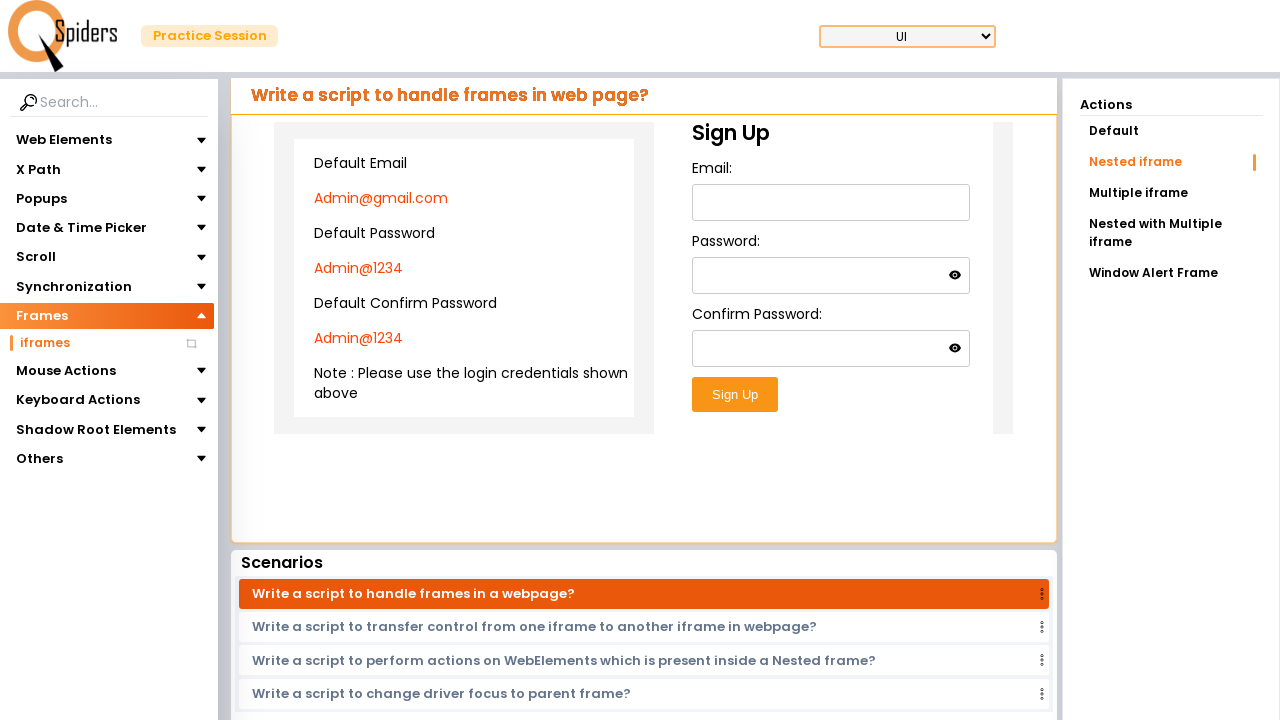

Located inner nested iframe within outer frame
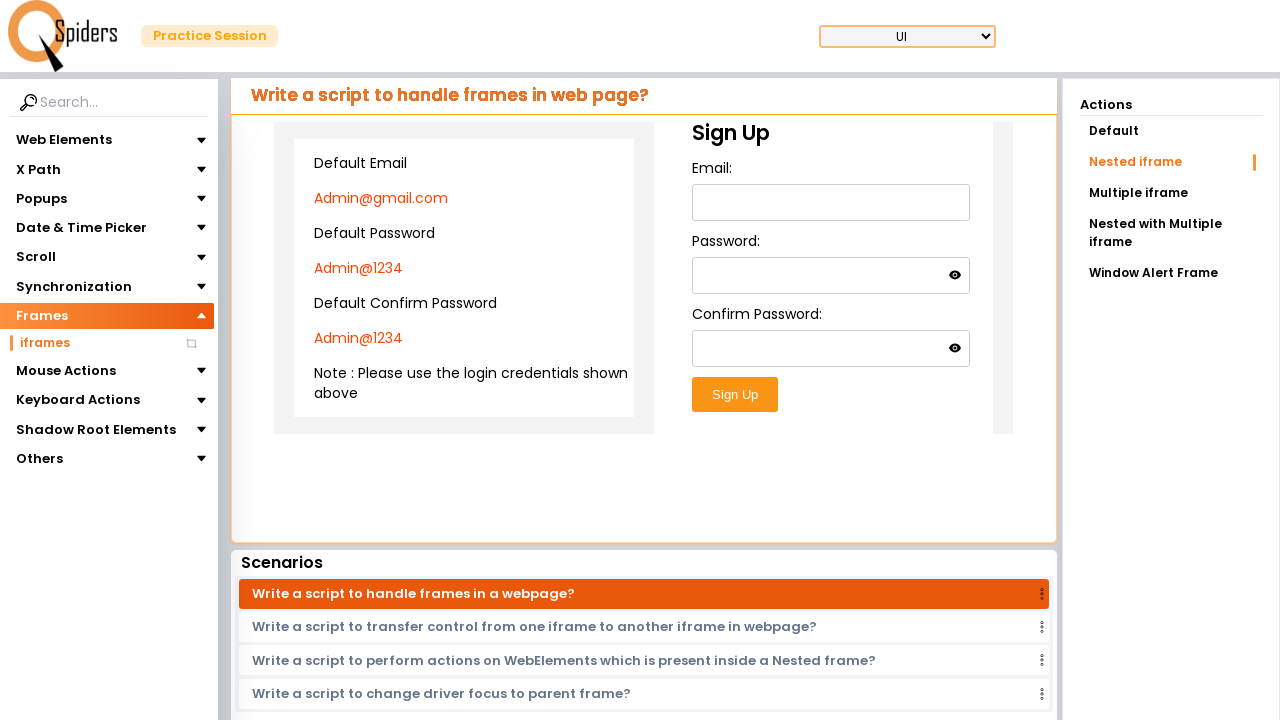

Filled email field in inner frame with default email on iframe >> nth=0 >> internal:control=enter-frame >> iframe >> nth=0 >> internal:c
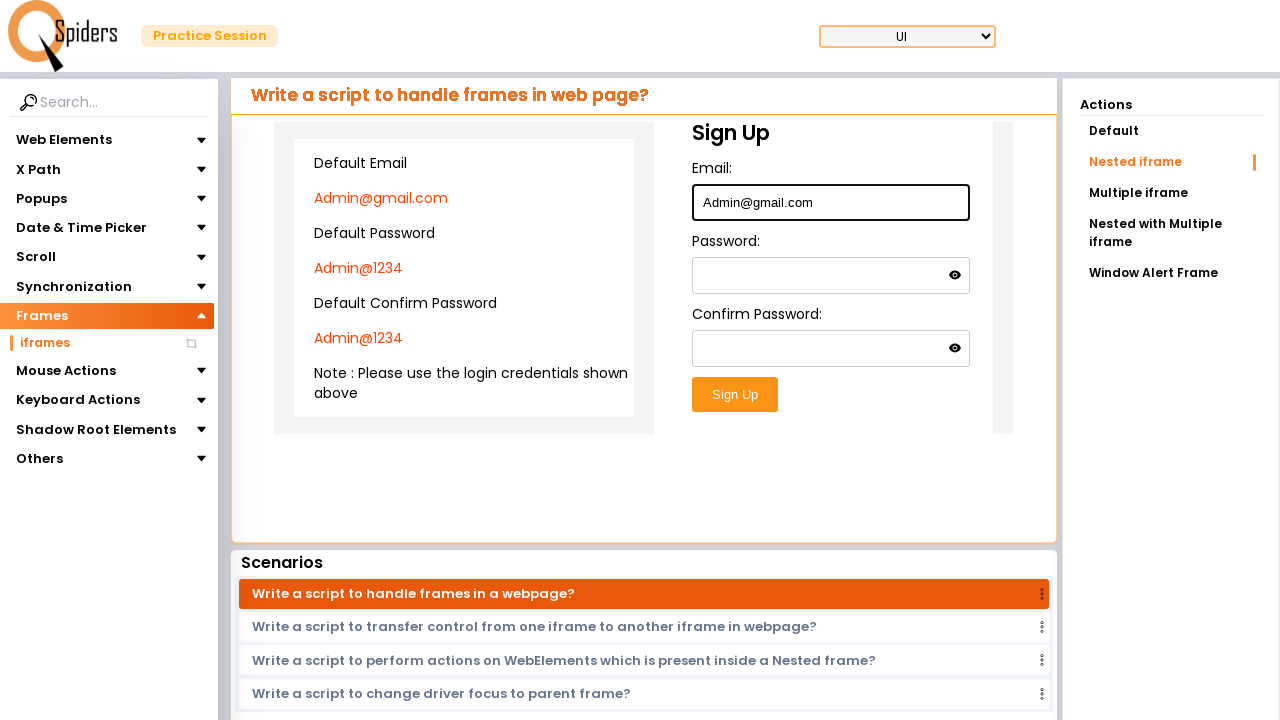

Filled password field in inner frame with default password on iframe >> nth=0 >> internal:control=enter-frame >> iframe >> nth=0 >> internal:c
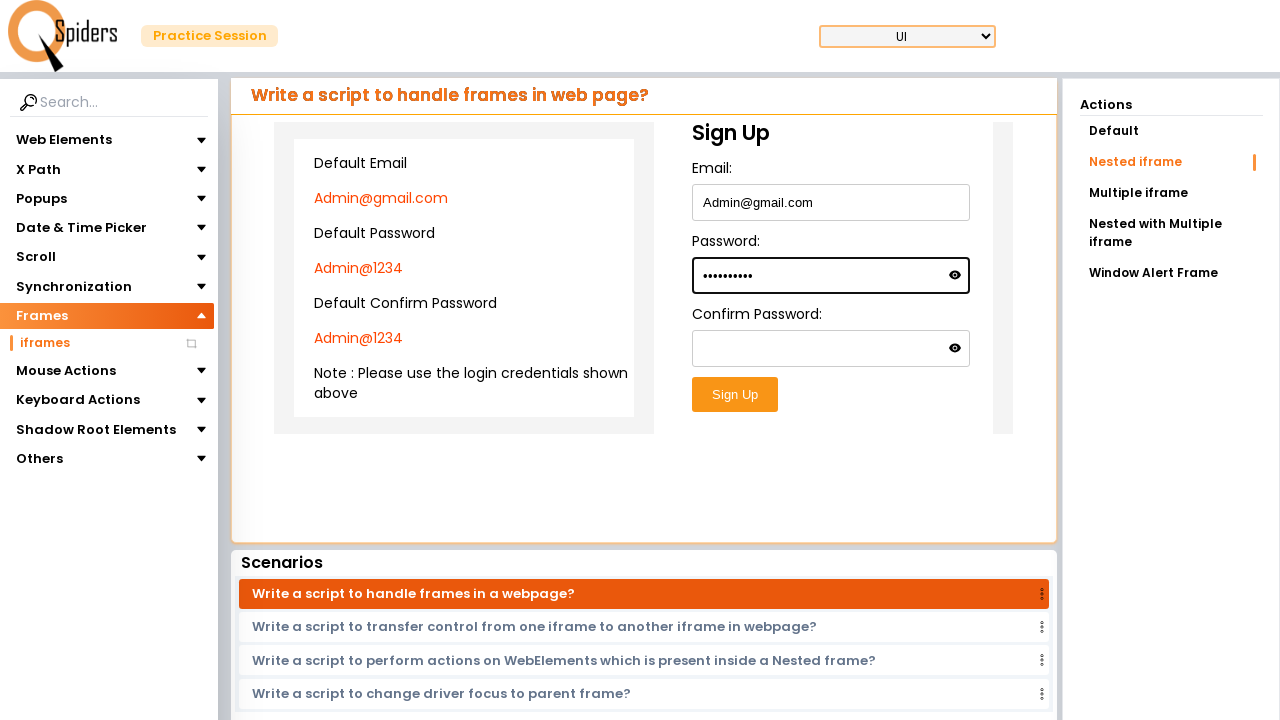

Filled confirm password field in inner frame with default confirm password on iframe >> nth=0 >> internal:control=enter-frame >> iframe >> nth=0 >> internal:c
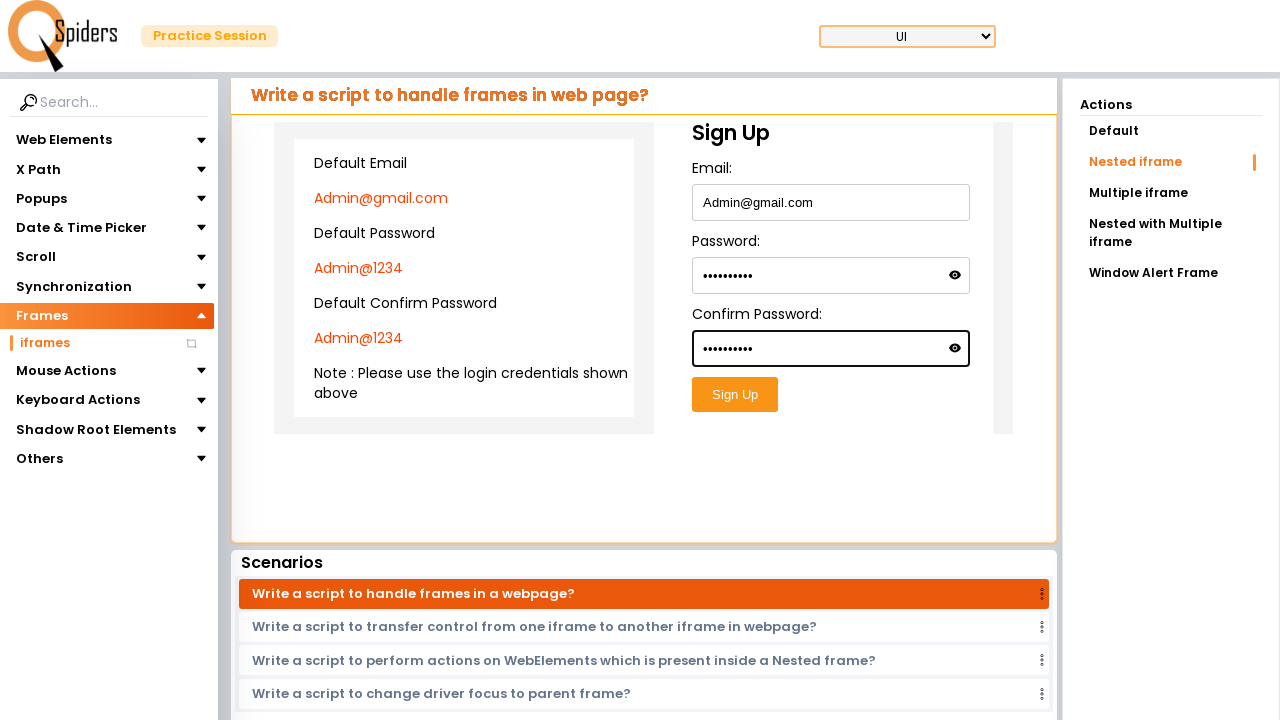

Clicked submit button to complete nested iframe form submission at (735, 395) on iframe >> nth=0 >> internal:control=enter-frame >> iframe >> nth=0 >> internal:c
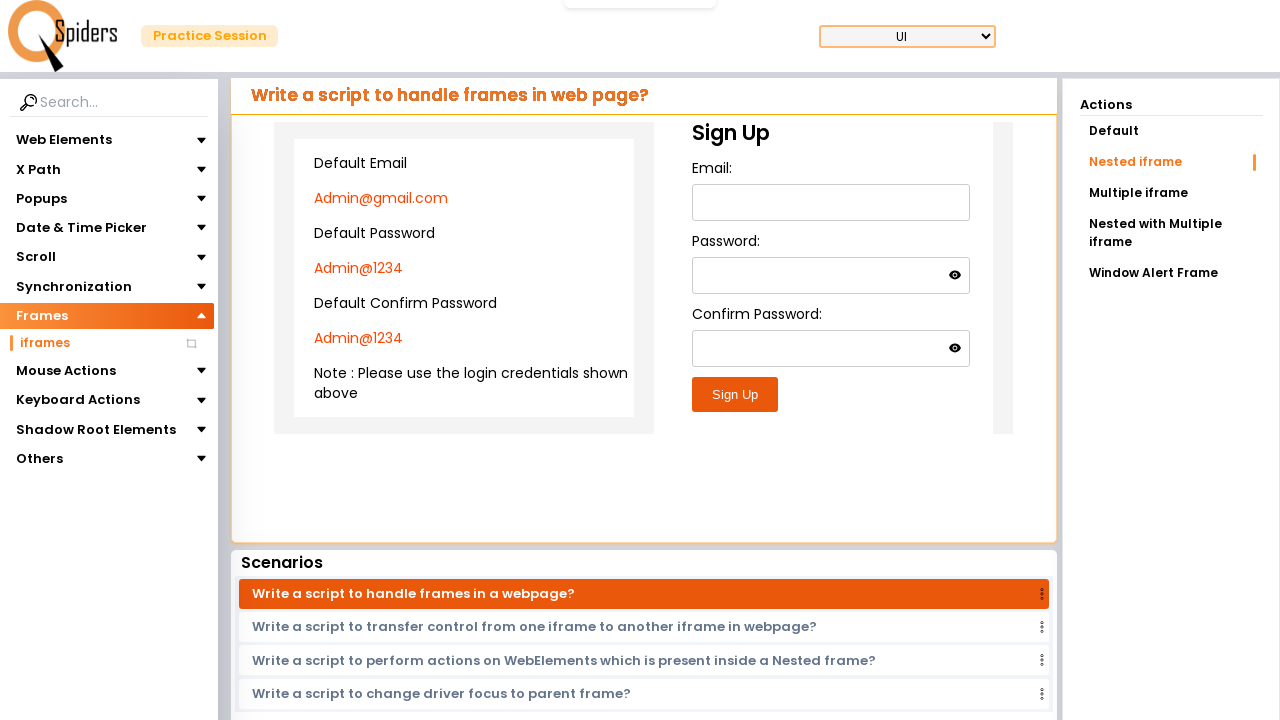

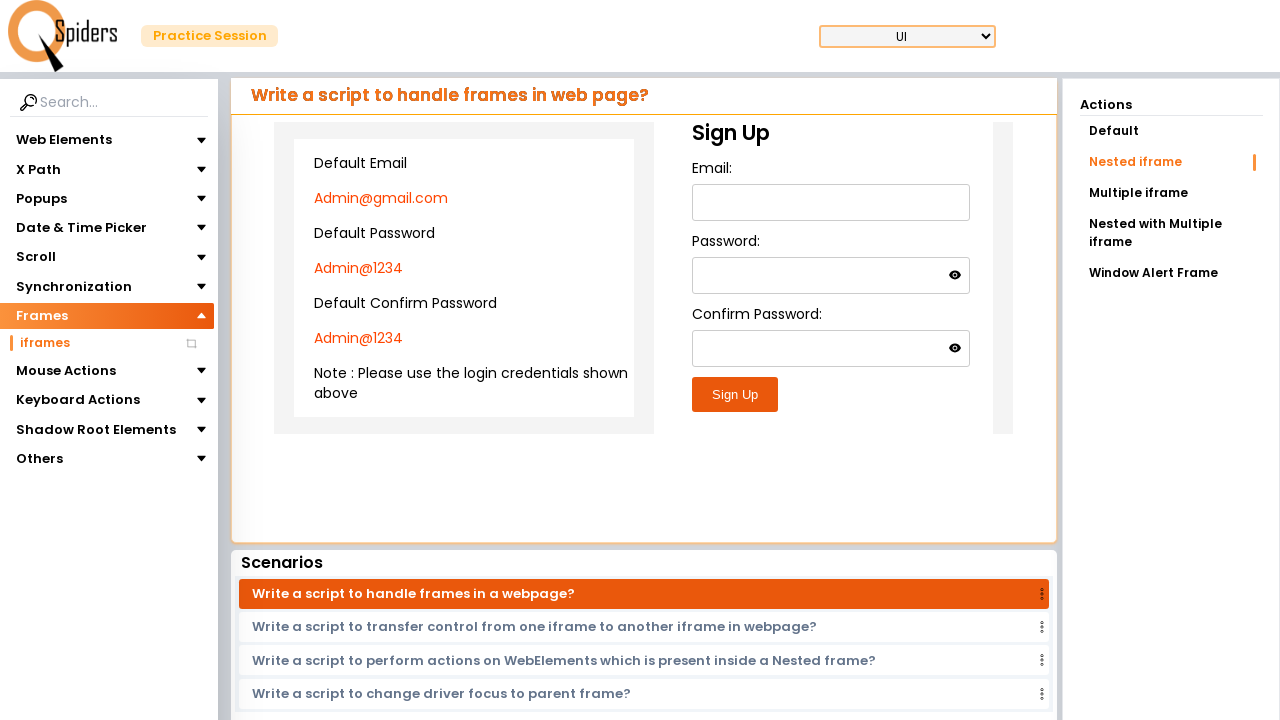